Tests file download functionality by navigating to a download page, clicking the first download link, and verifying that a file was downloaded successfully.

Starting URL: https://the-internet.herokuapp.com/download

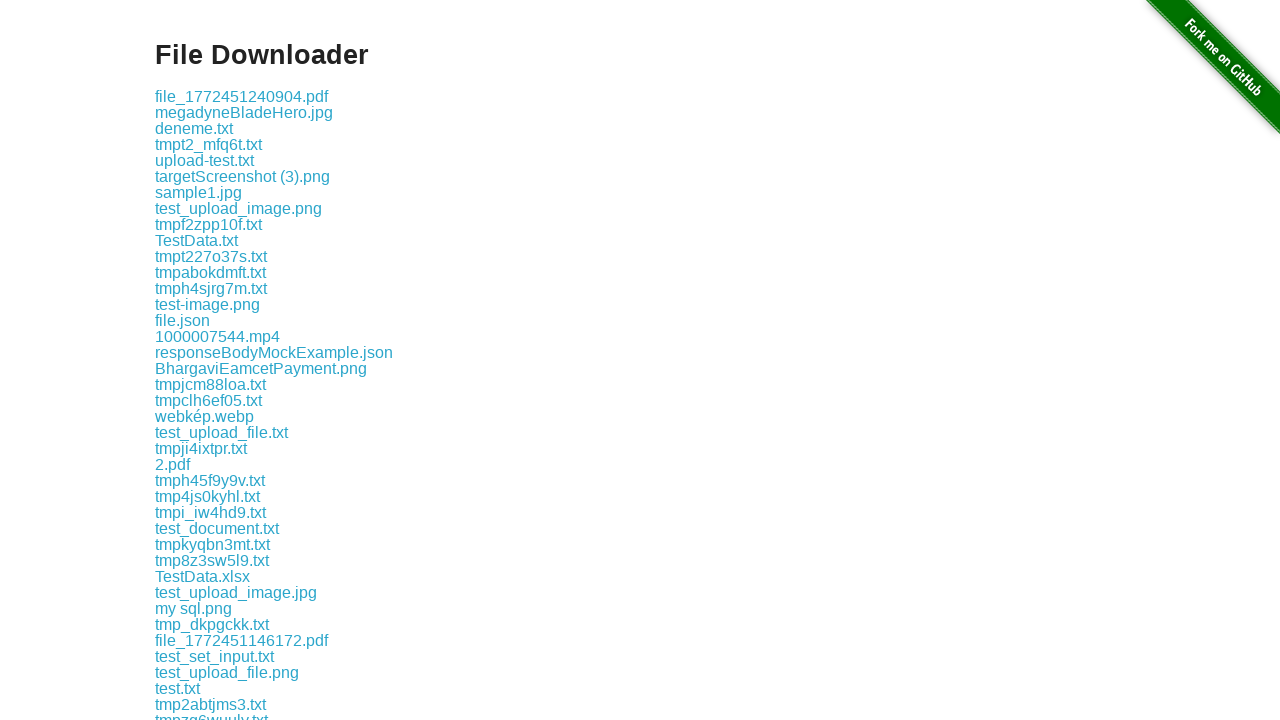

Navigated to file download page
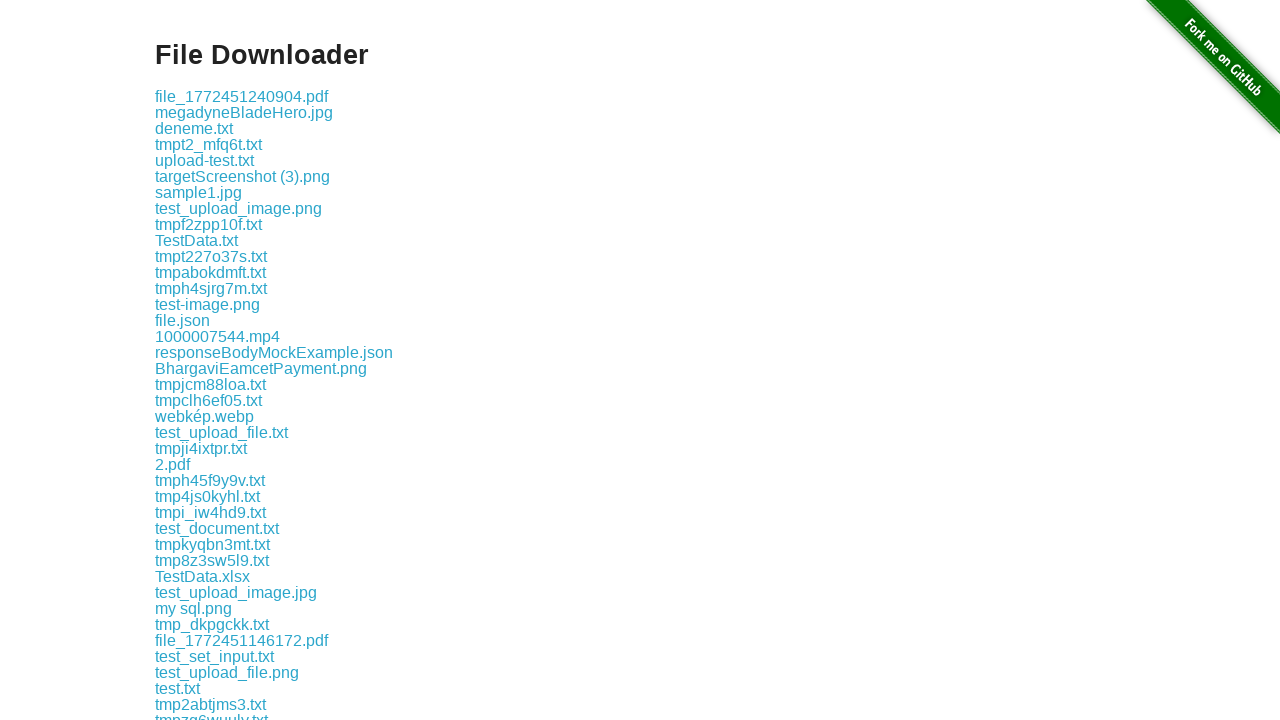

Clicked the first download link at (242, 96) on .example a
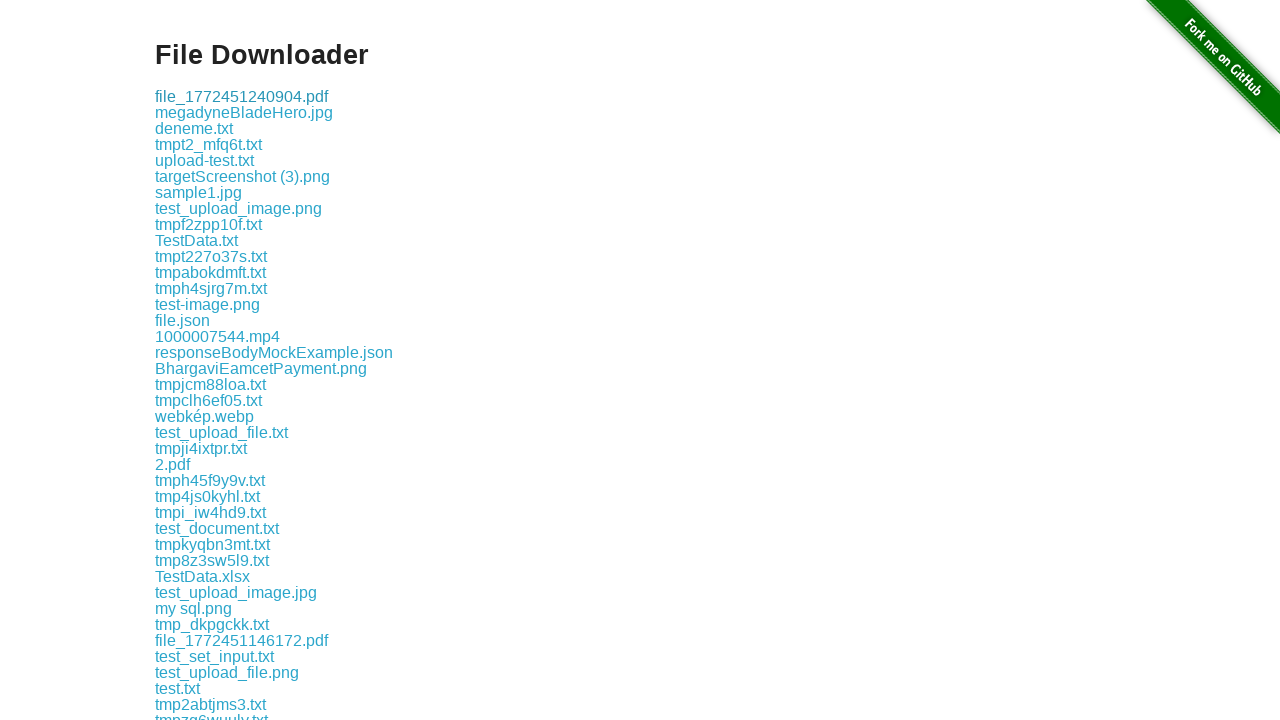

Waited 3 seconds for file download to complete
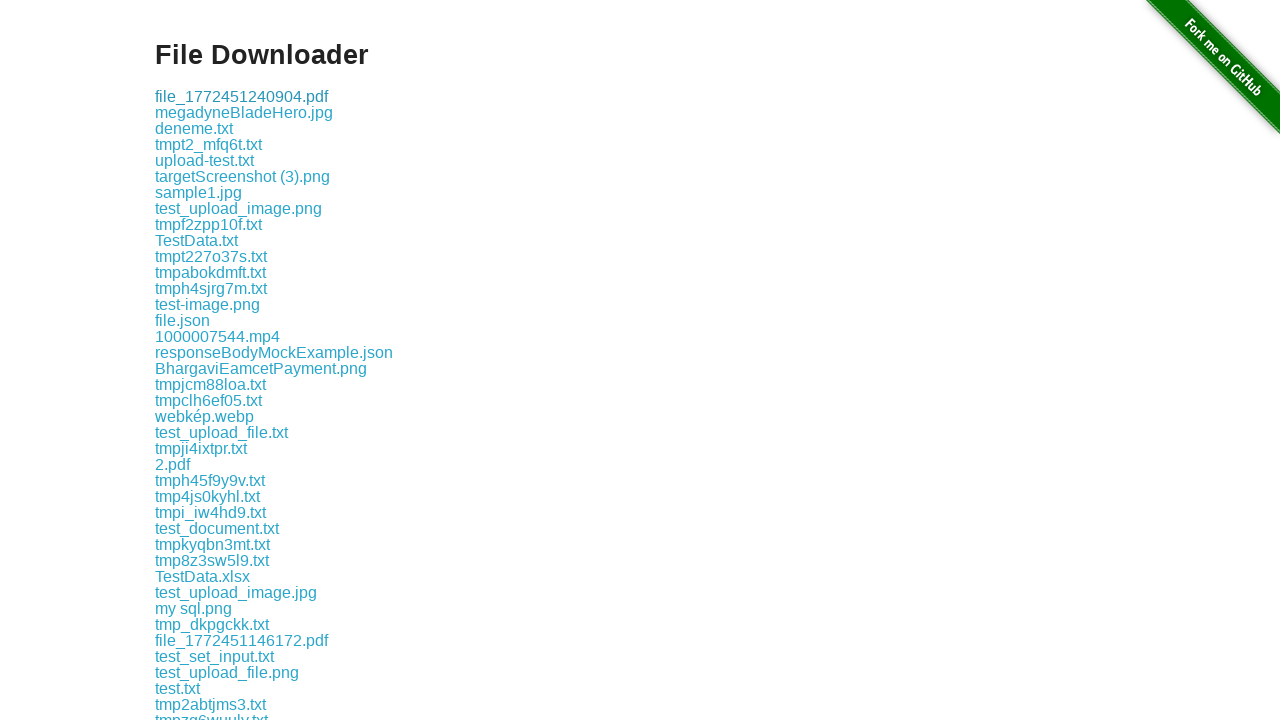

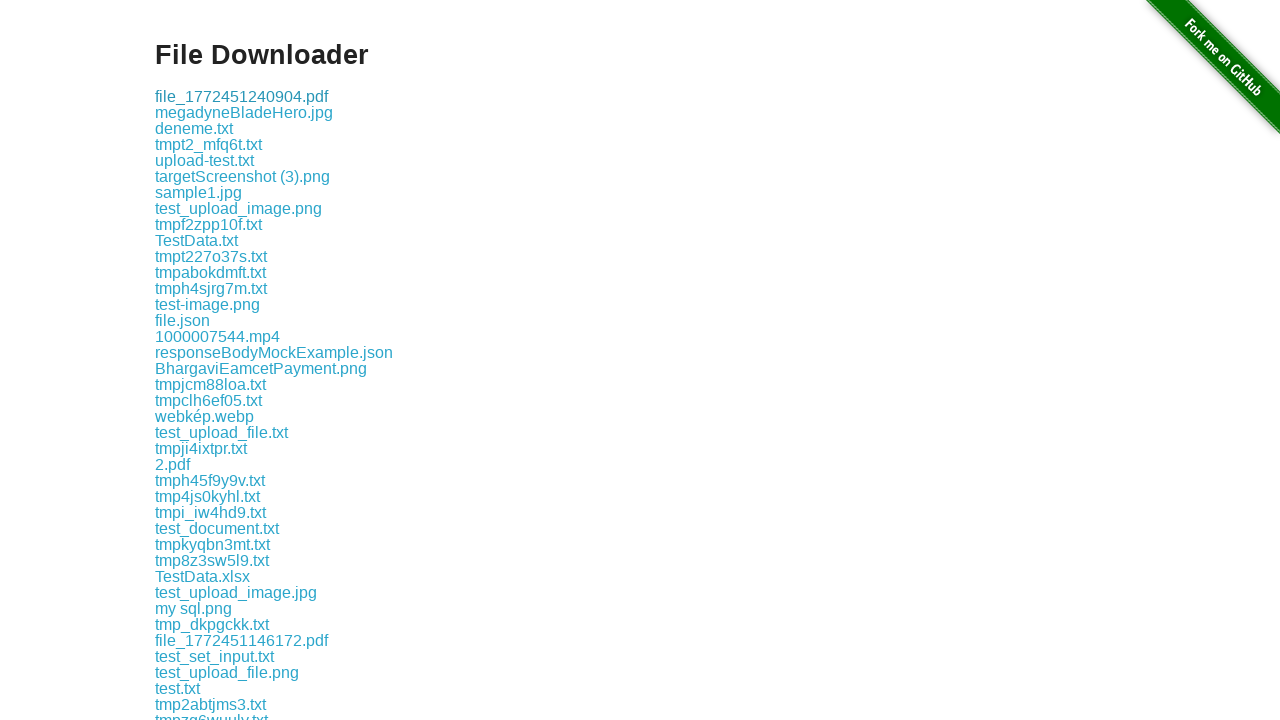